Navigates to the Sauce Demo website and maximizes the browser window. This is a basic page load test.

Starting URL: https://www.saucedemo.com/

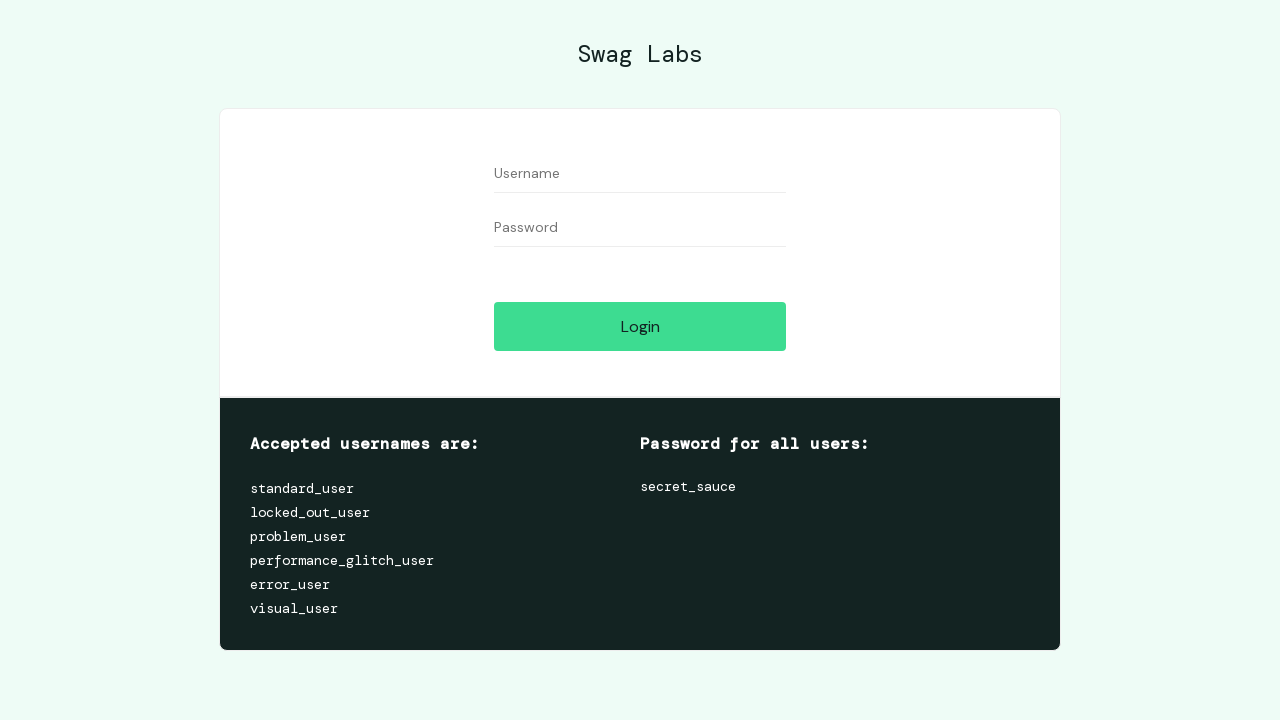

Navigated to Sauce Demo website
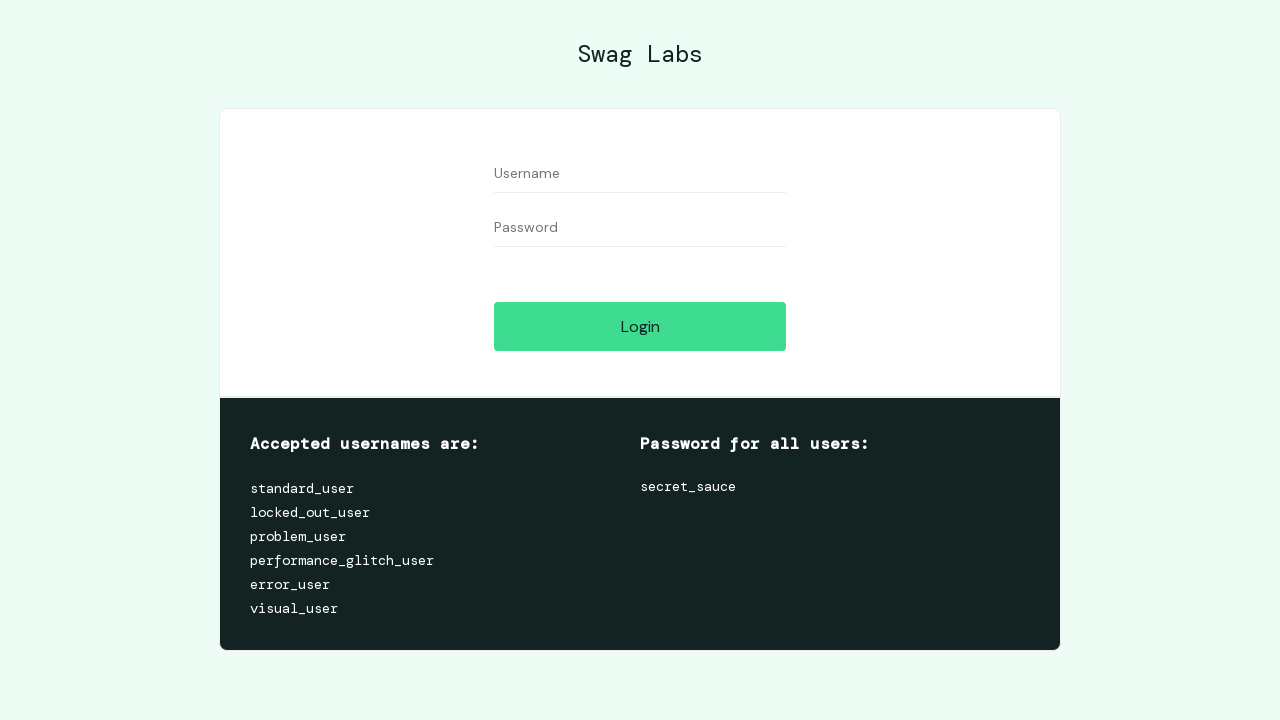

Maximized browser window to 1920x1080
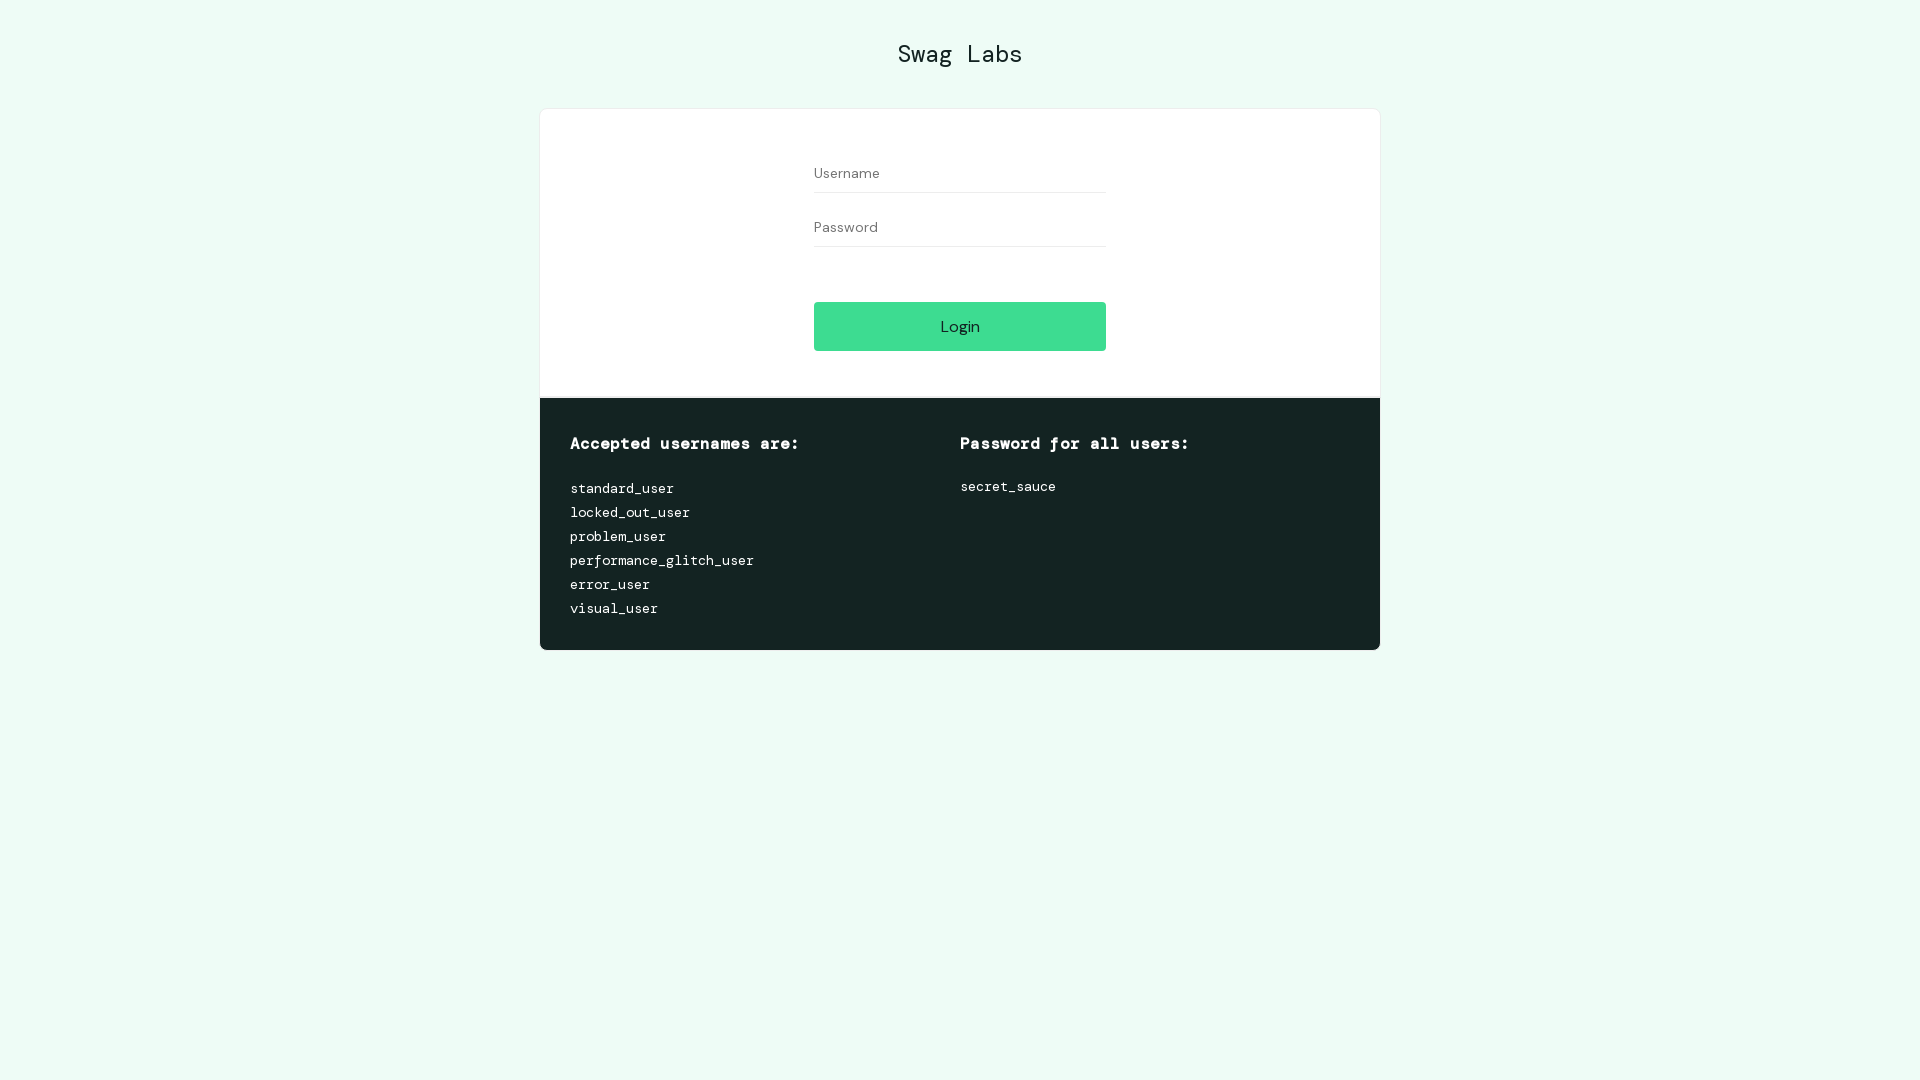

Page fully loaded (domcontentloaded event fired)
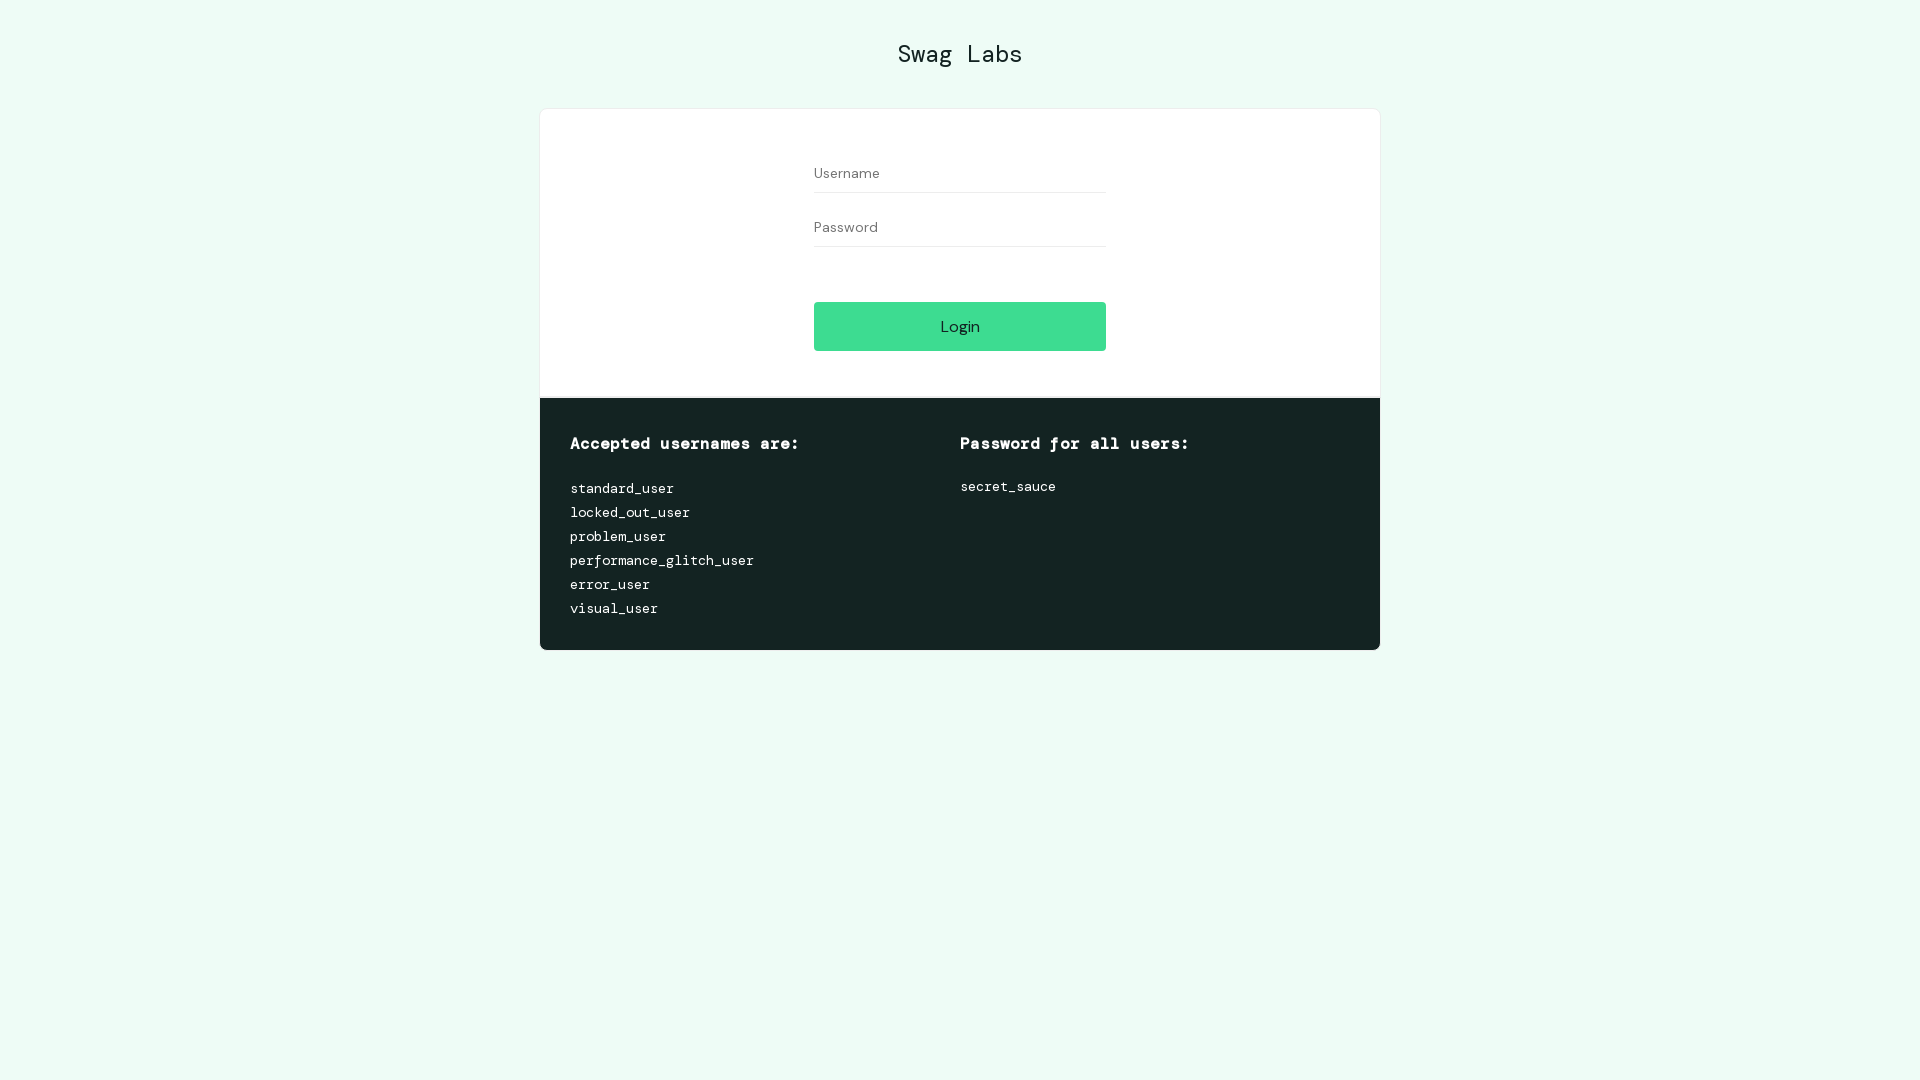

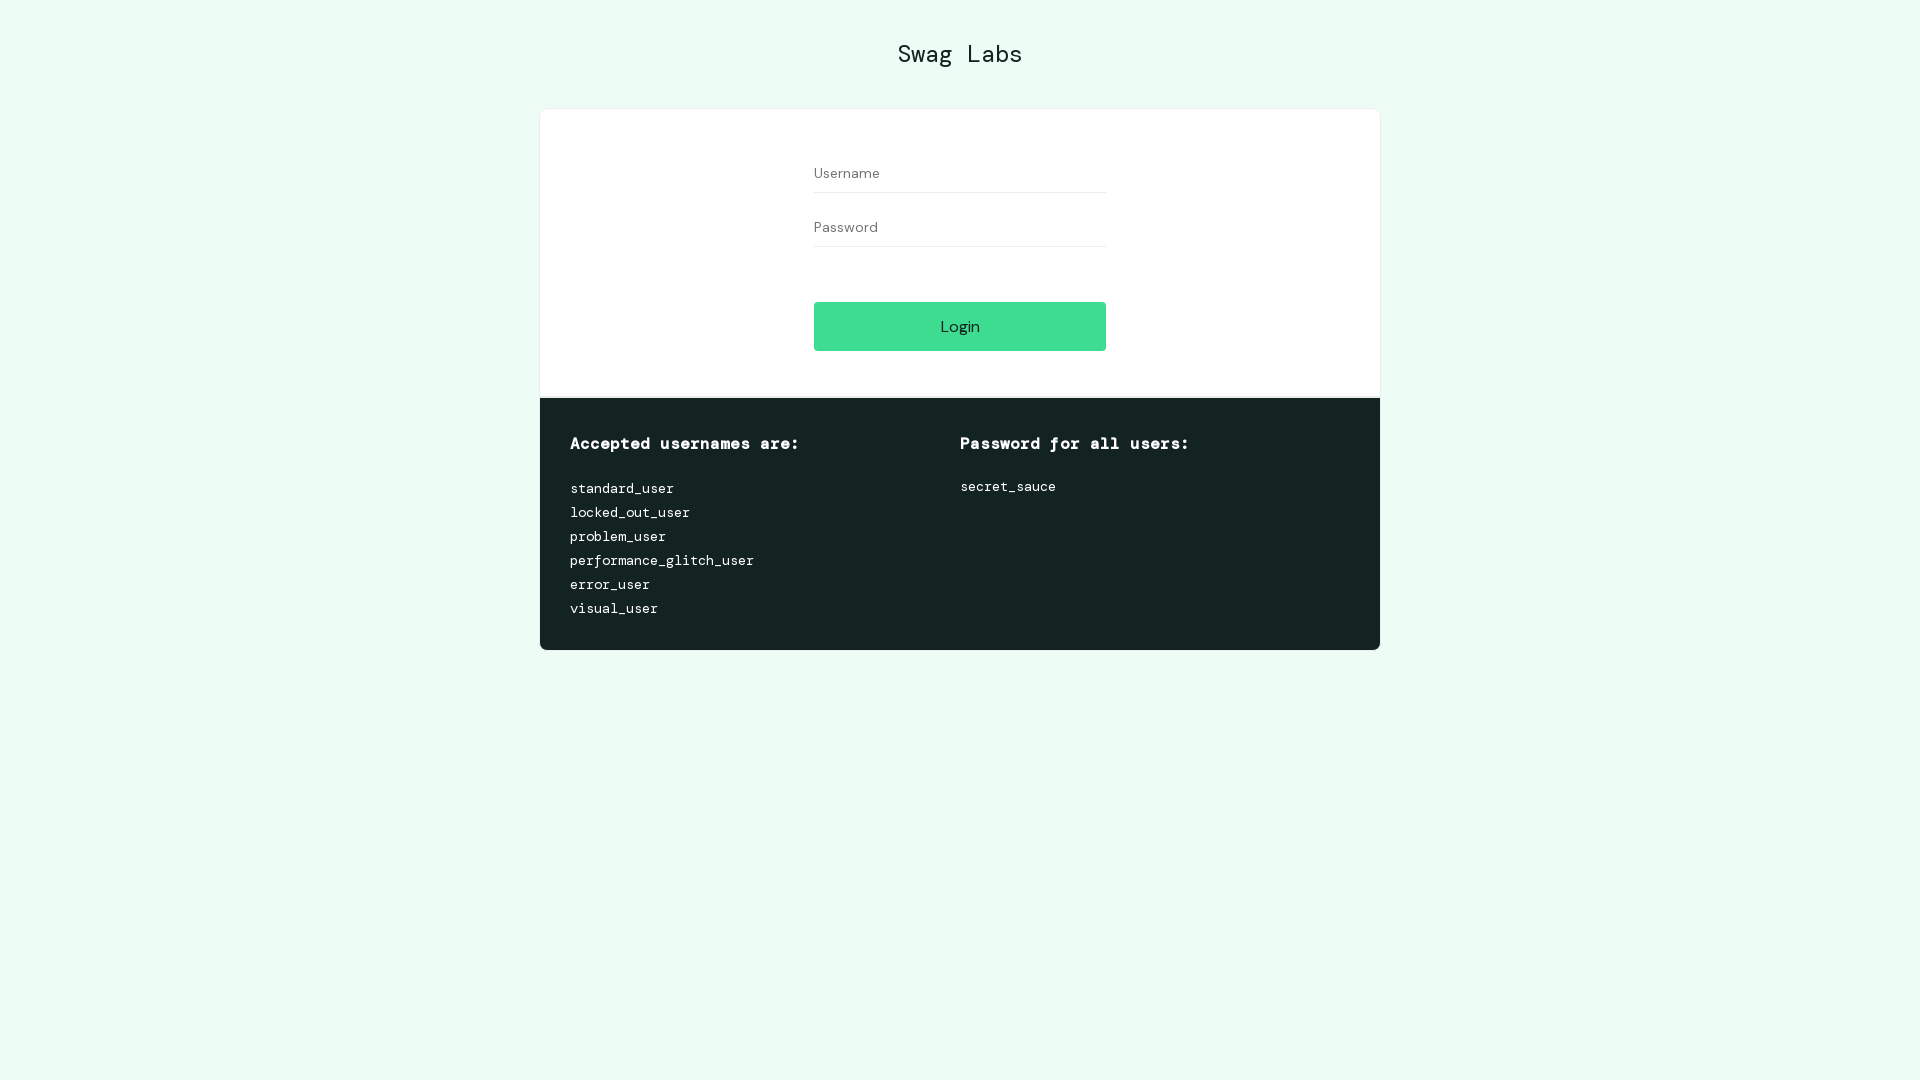